Navigates to Google Ads homepage and verifies the page title contains "Google Ads"

Starting URL: https://ads.google.com/home/

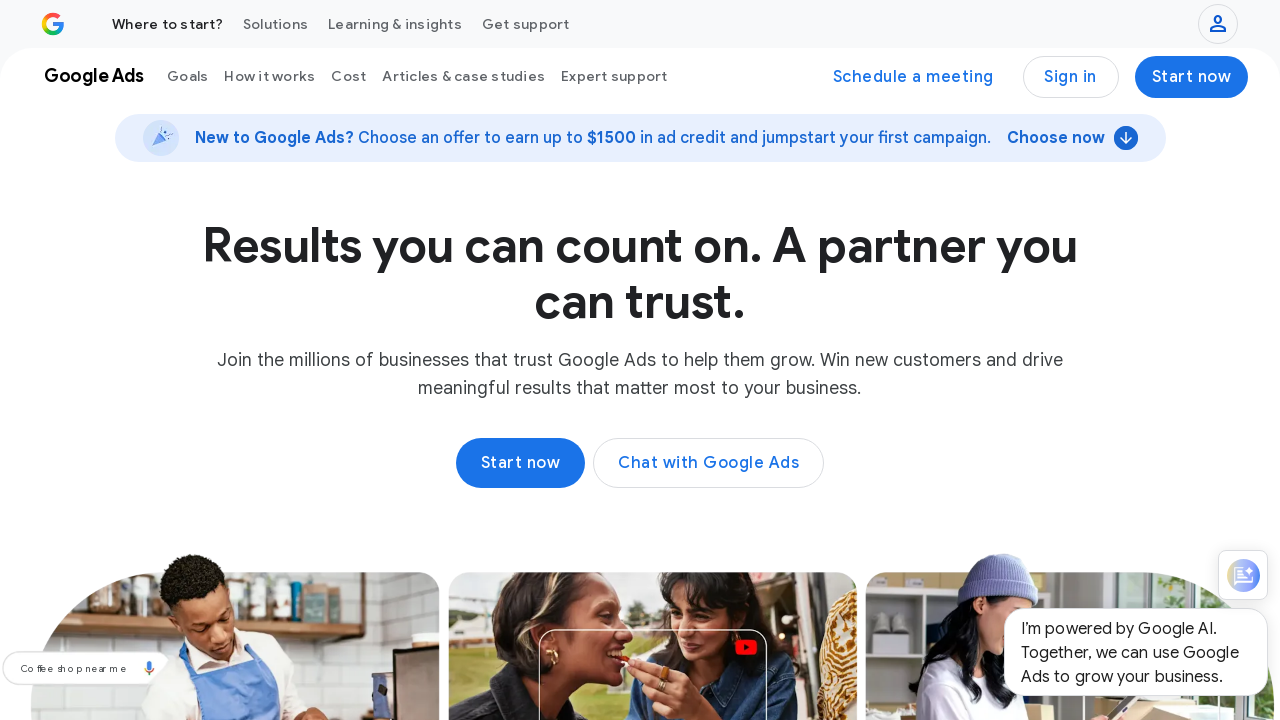

Navigated to Google Ads homepage
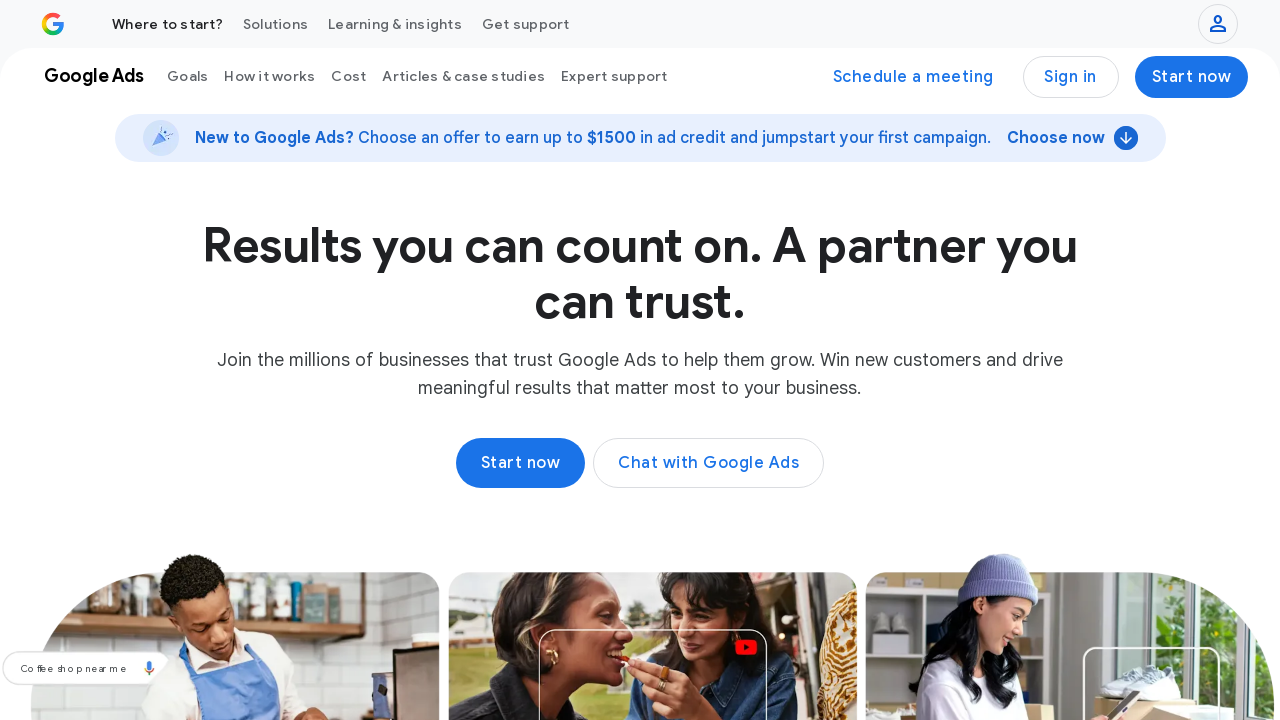

Verified page title contains 'Google Ads'
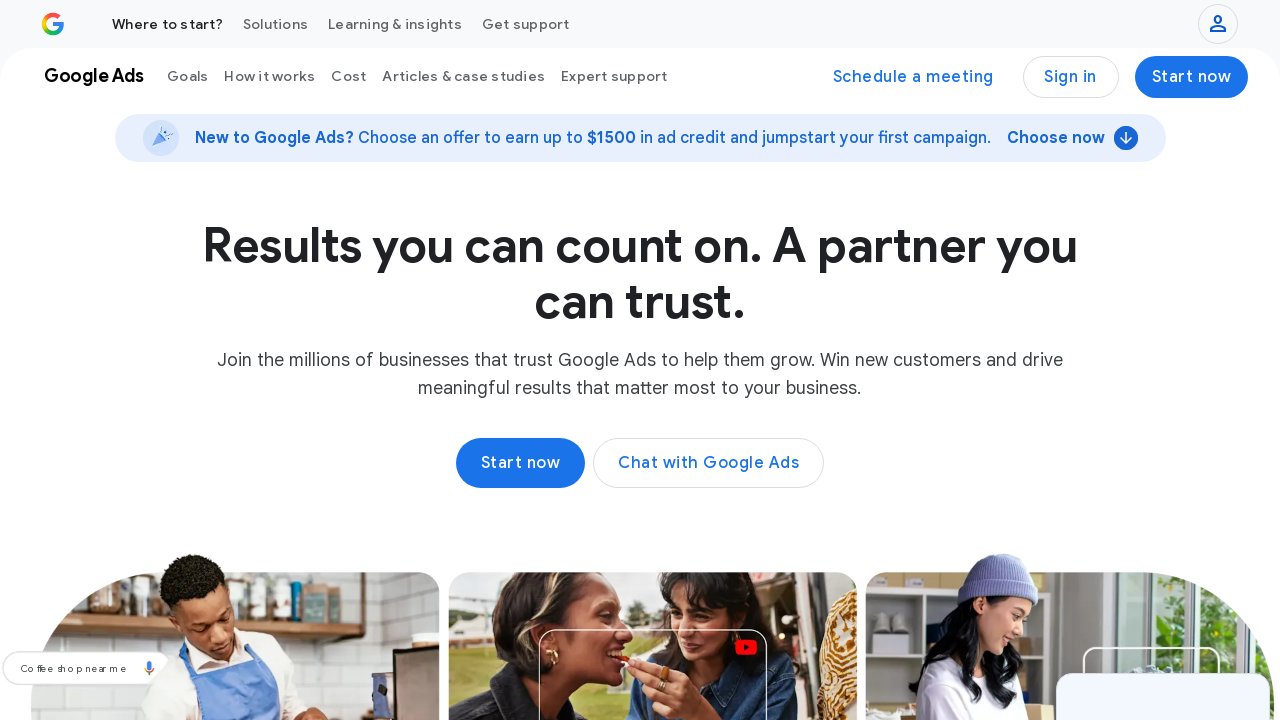

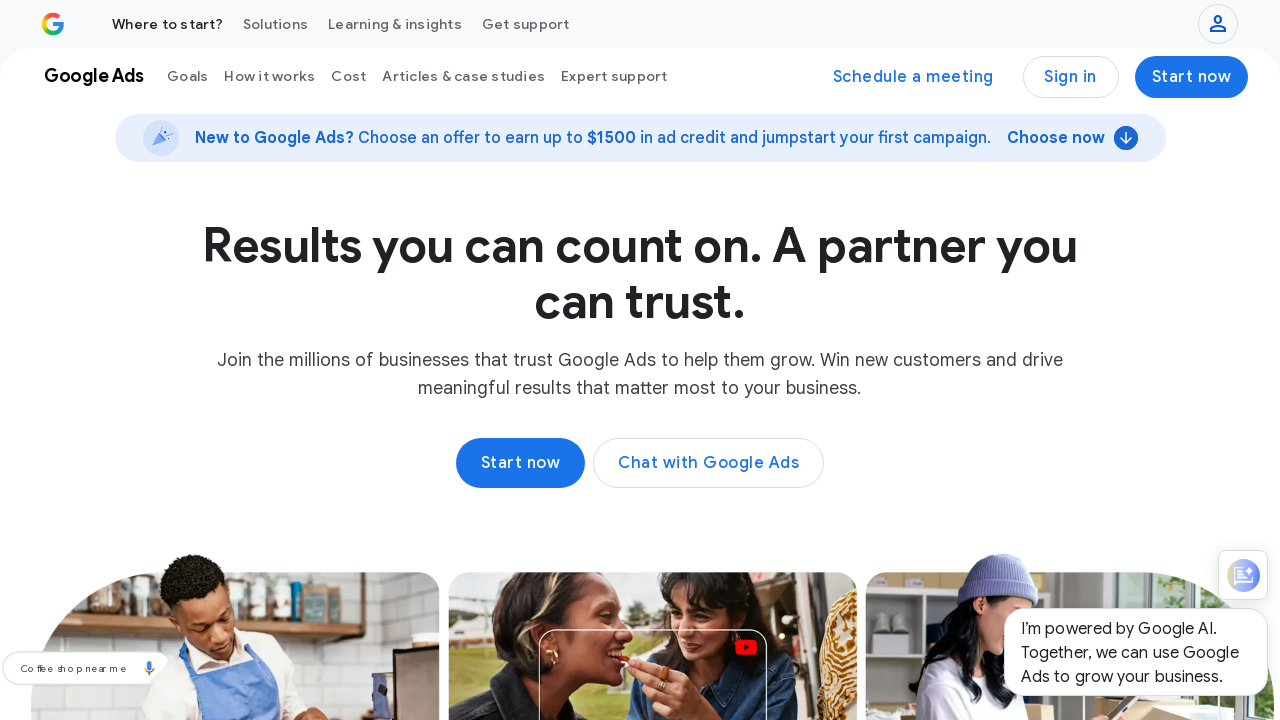